Tests radio button selection by clicking "Impressive" option and verifying the result message

Starting URL: https://demoqa.com/radio-button

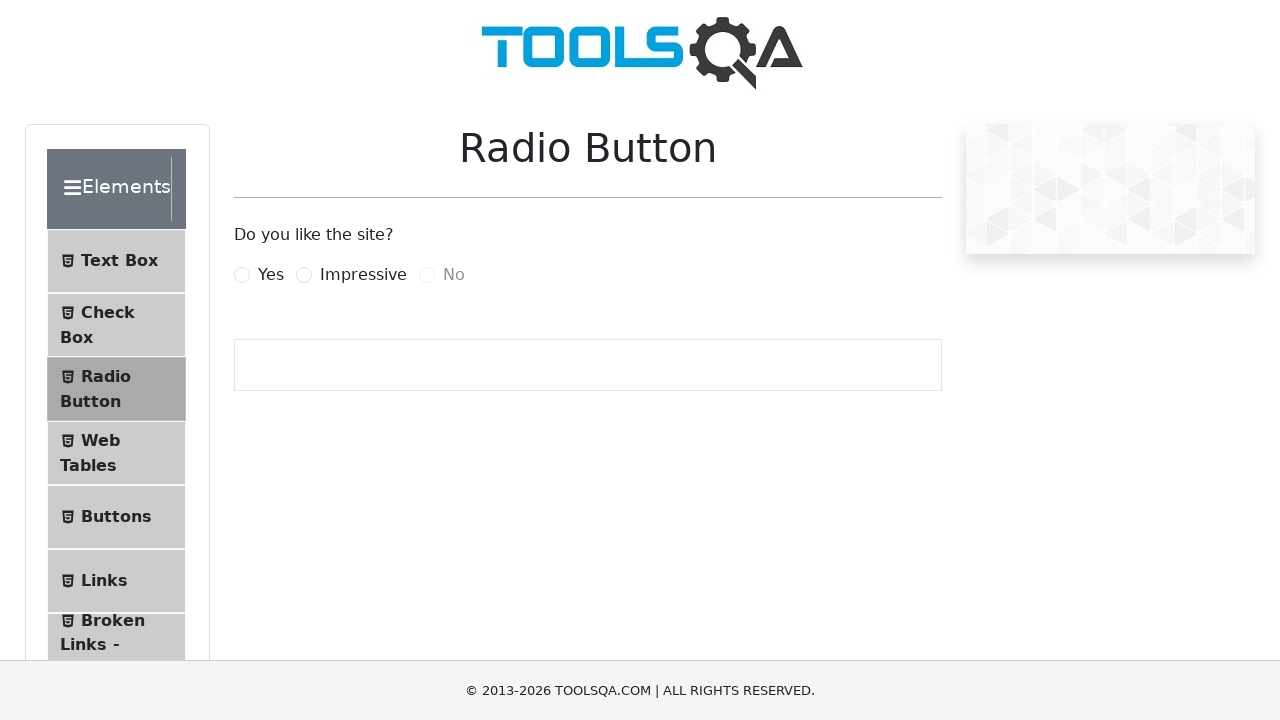

Clicked the 'Impressive' radio button at (304, 275) on #impressiveRadio
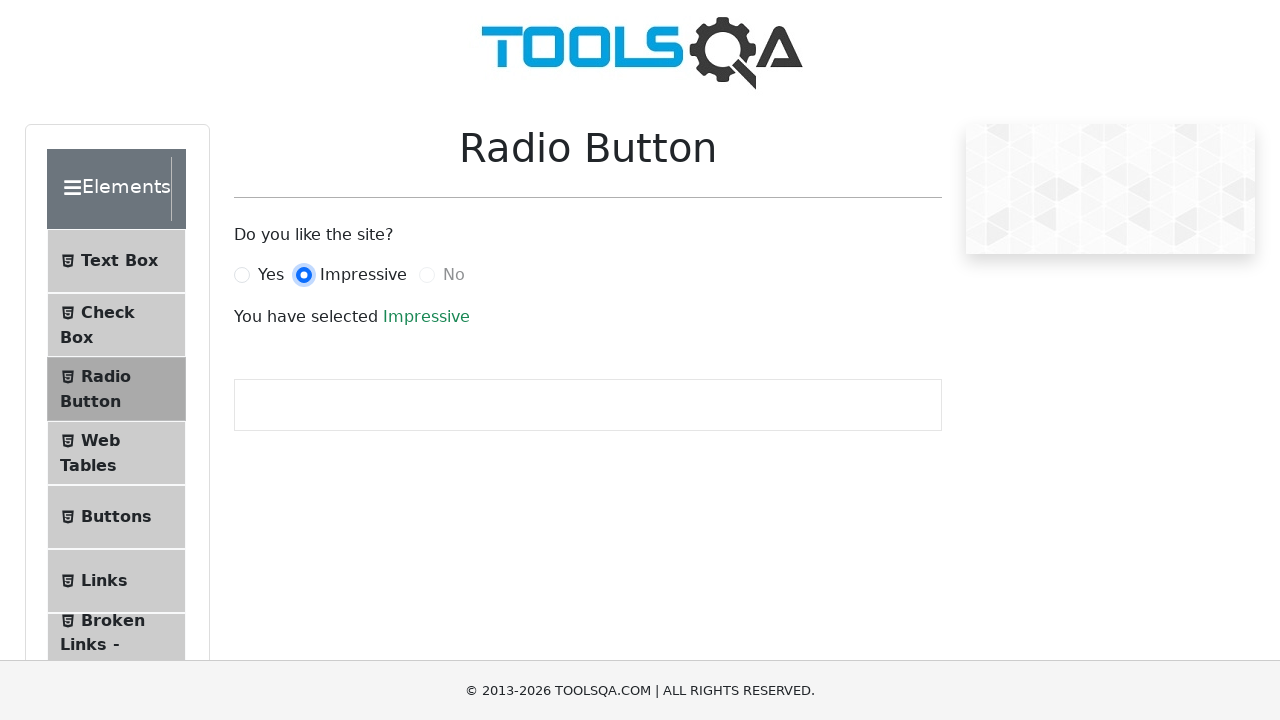

Waited for and verified the result message appeared
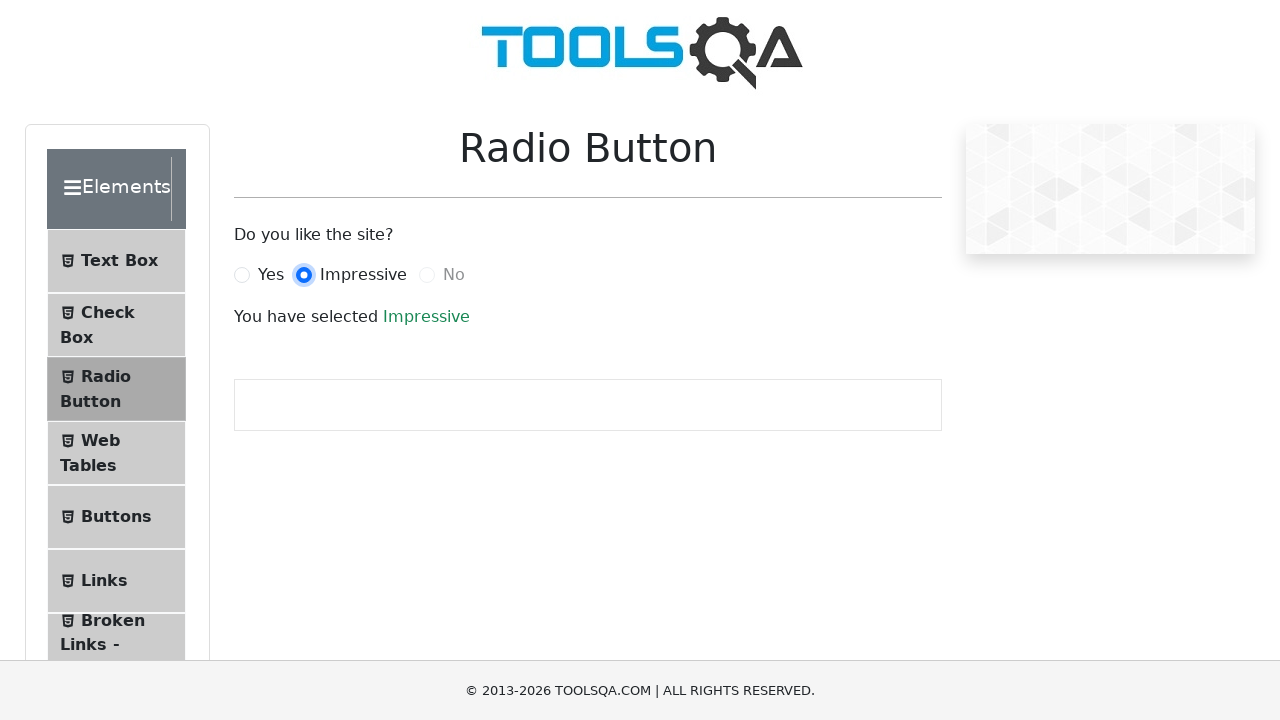

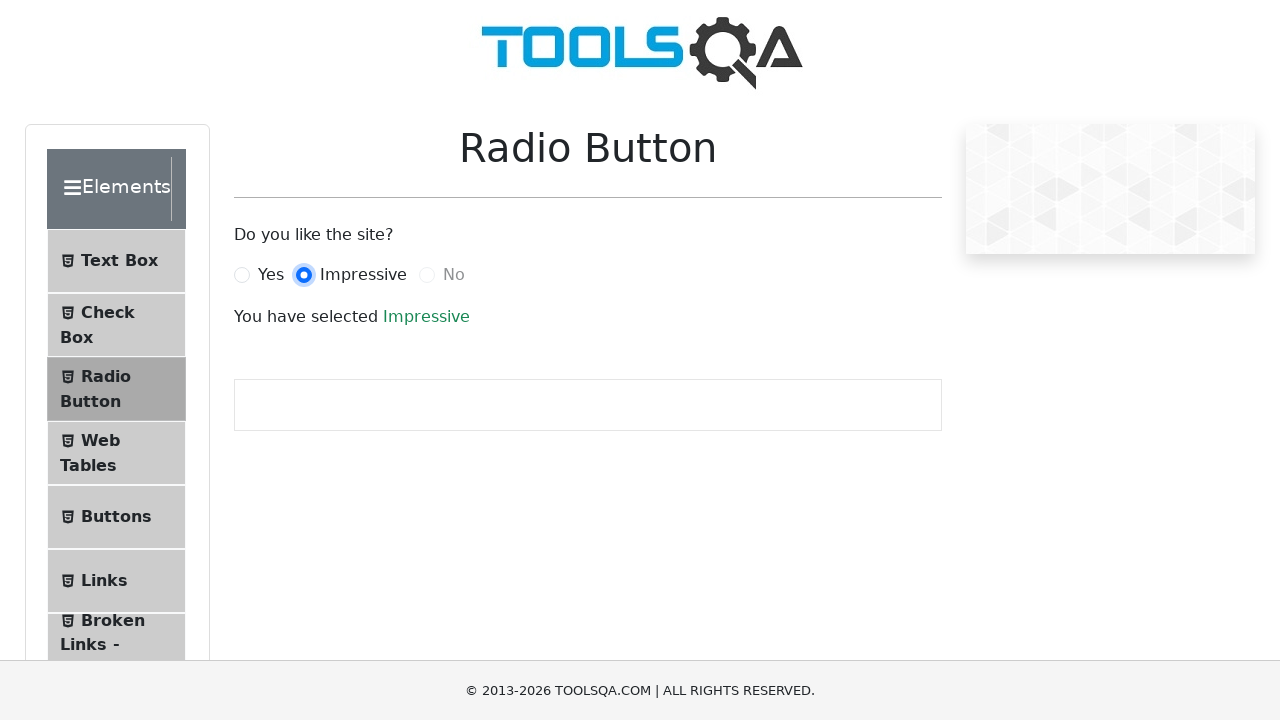